Navigates to Wise Quarter website and retrieves page information including title, current URL, page source, and window handles

Starting URL: https://www.wisequarter.com

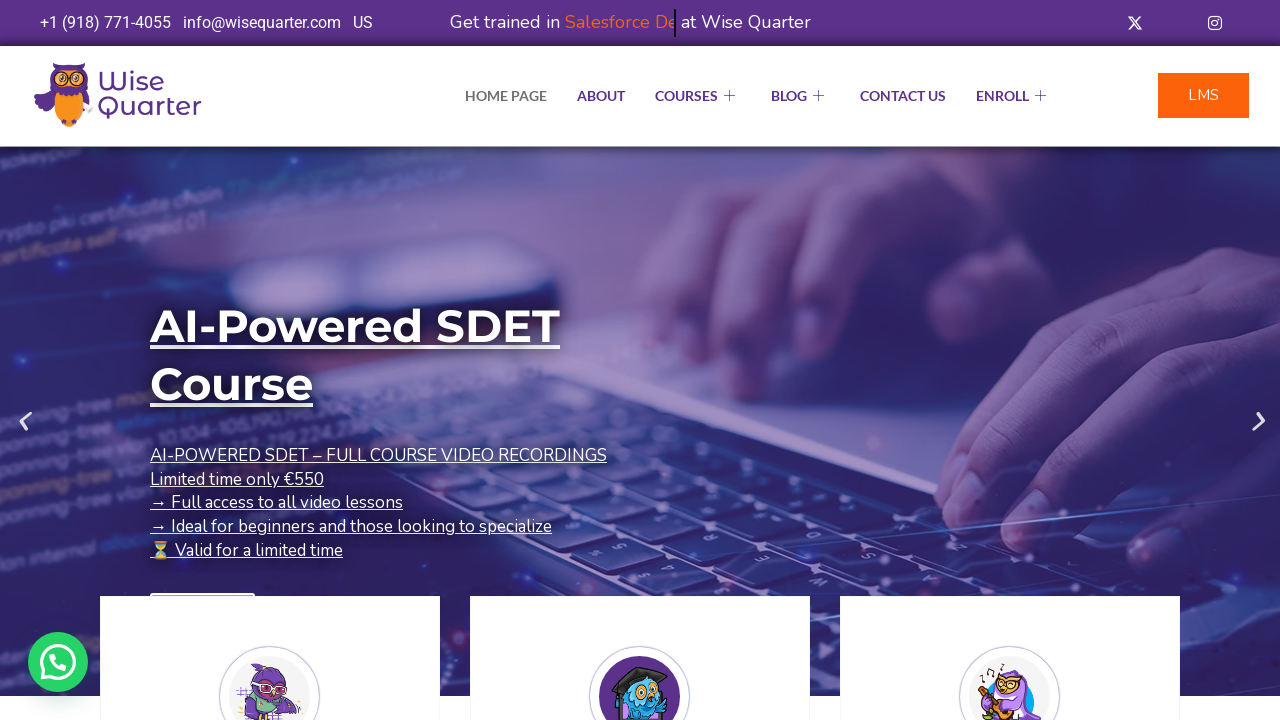

Waited for page to reach domcontentloaded state
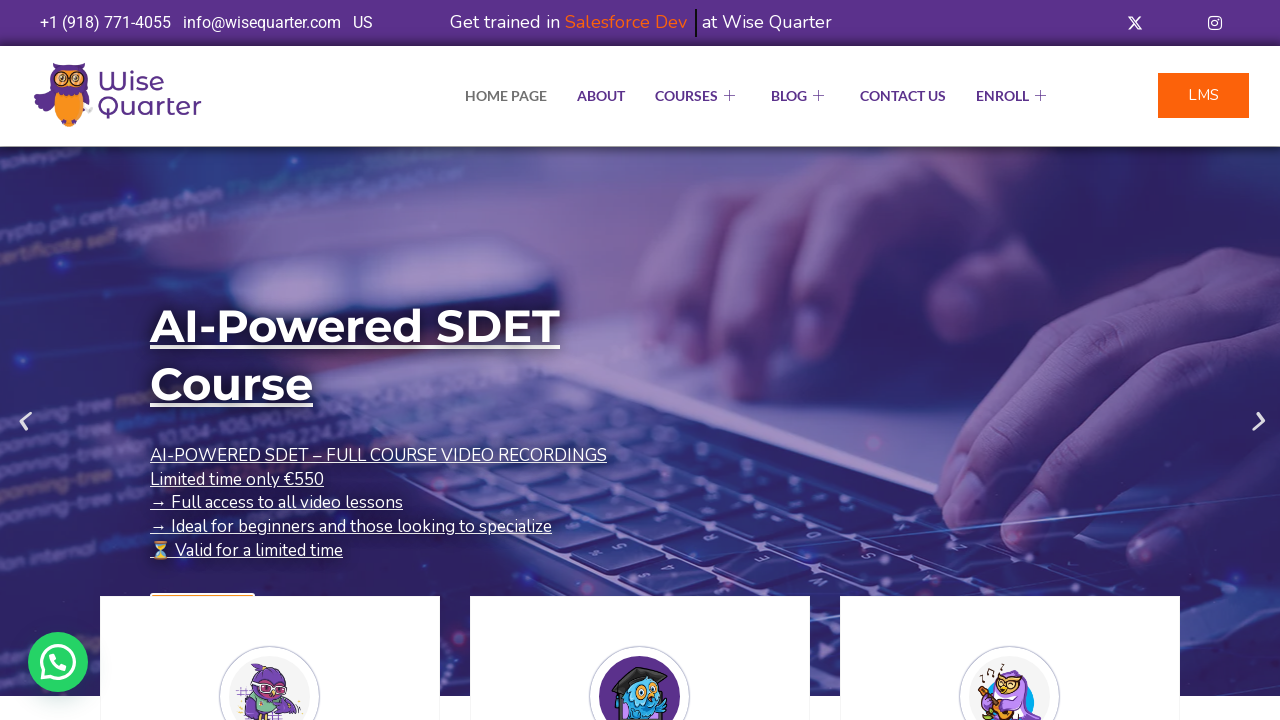

Retrieved page title: IT Bootcamp Courses, Online Classes - Wise Quarter Course
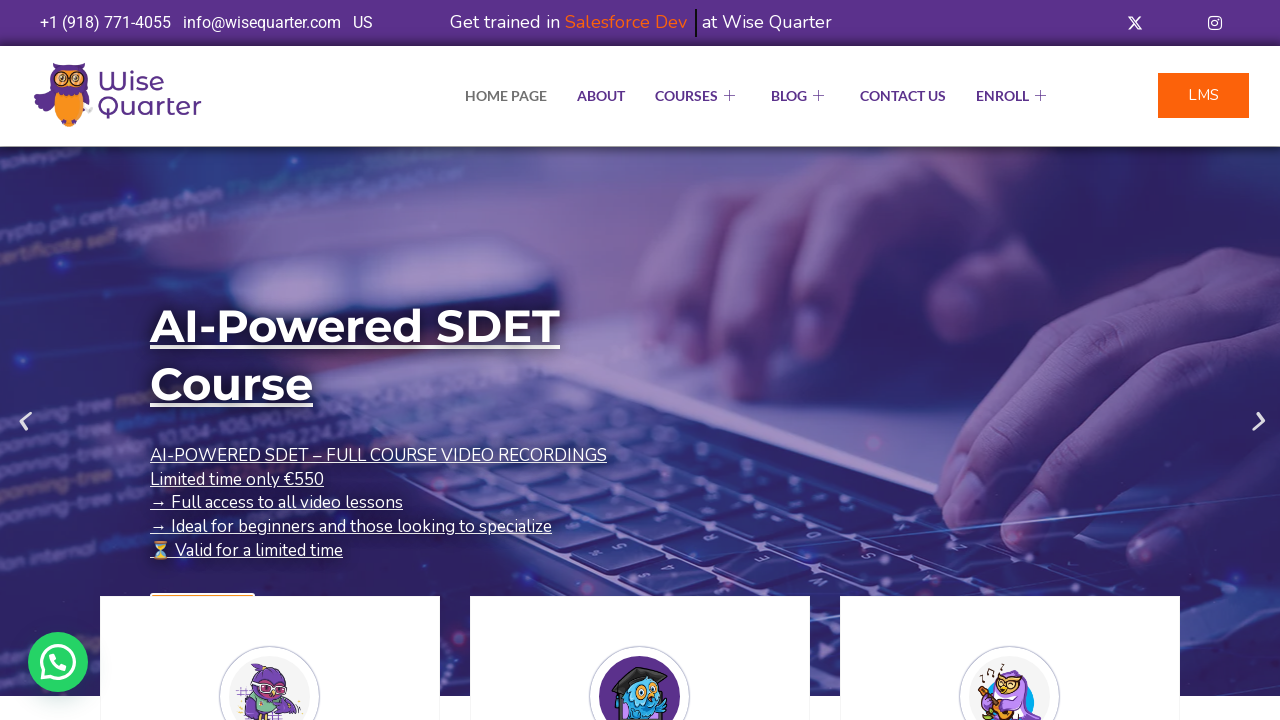

Retrieved current URL: https://wisequarter.com/
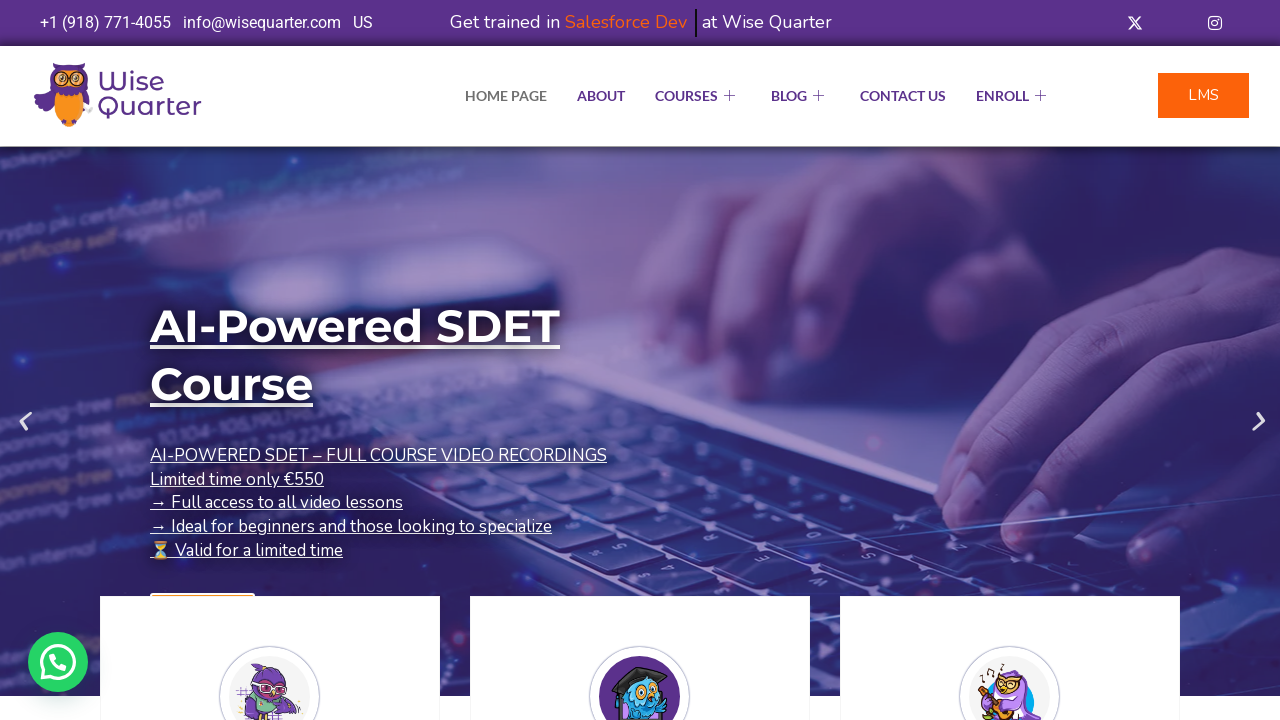

Retrieved page source content
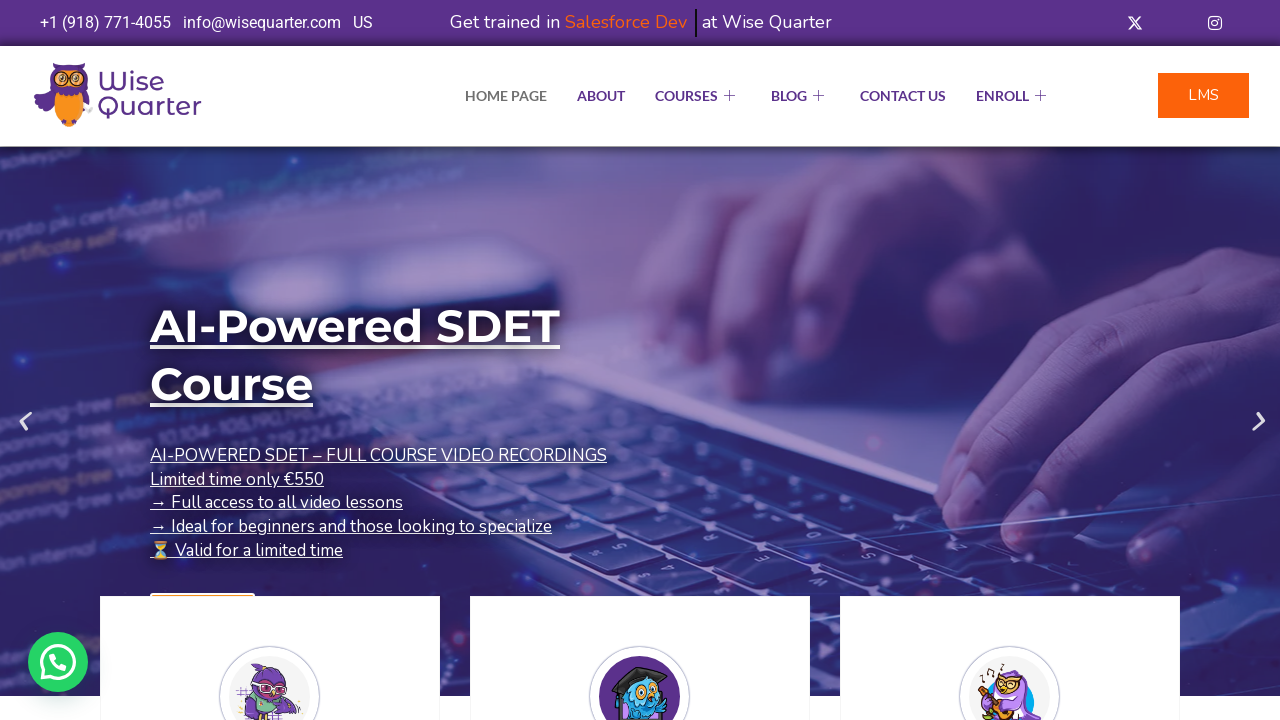

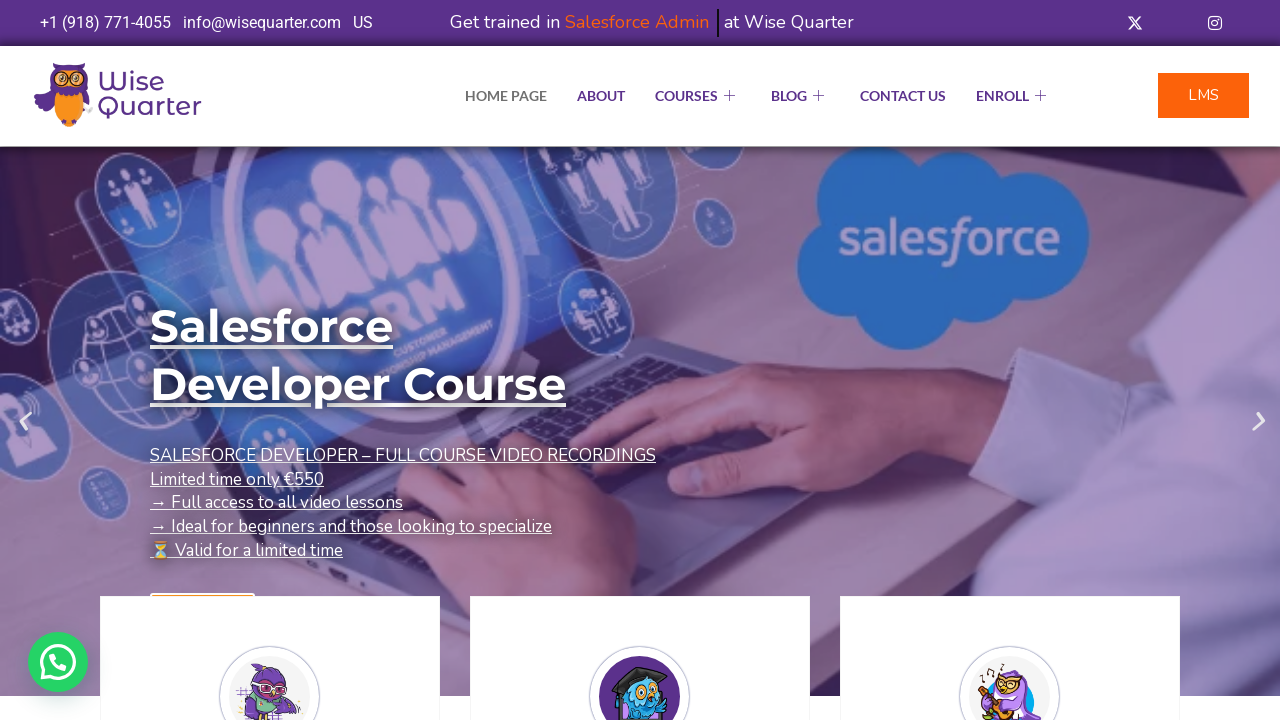